Tests dropdown menu functionality by selecting multiple programming languages from a multi-select dropdown, verifying selections, deselecting all options, and then selecting options using different methods (visible text, index, and value).

Starting URL: https://testcenter.techproeducation.com/index.php?page=dropdown

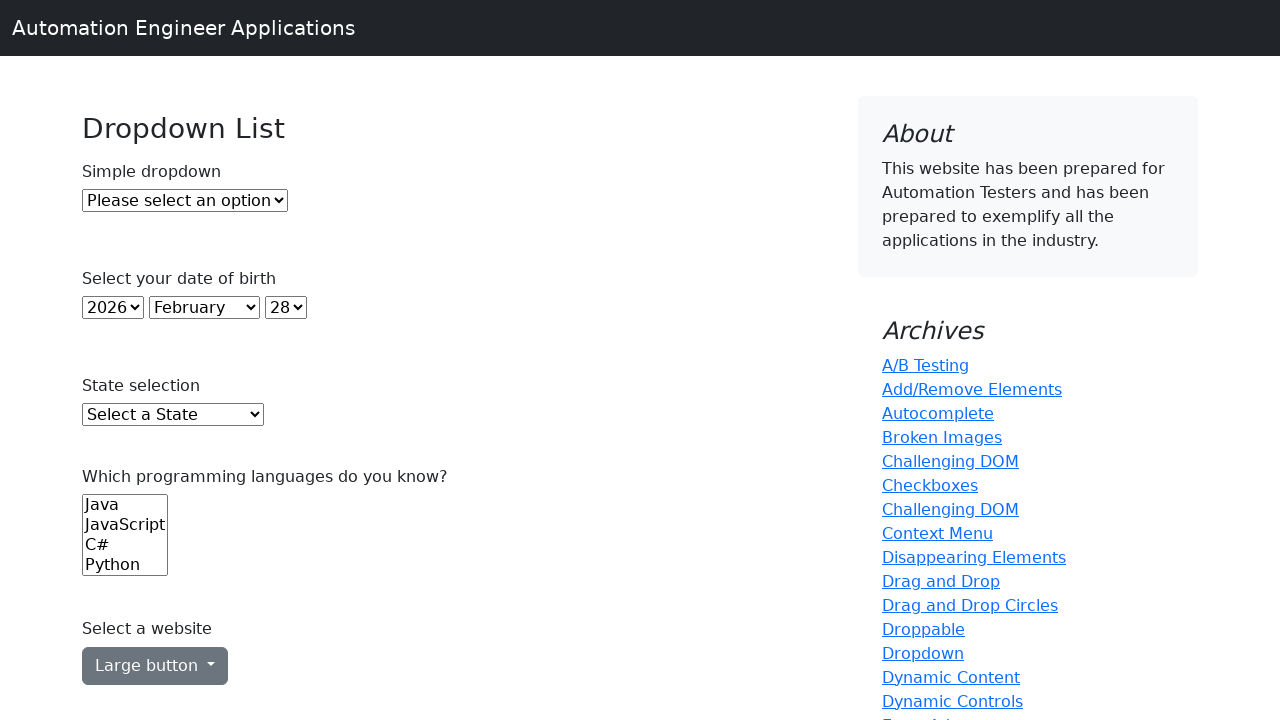

Selected Java (index 0) from programming languages dropdown on (//select)[6]
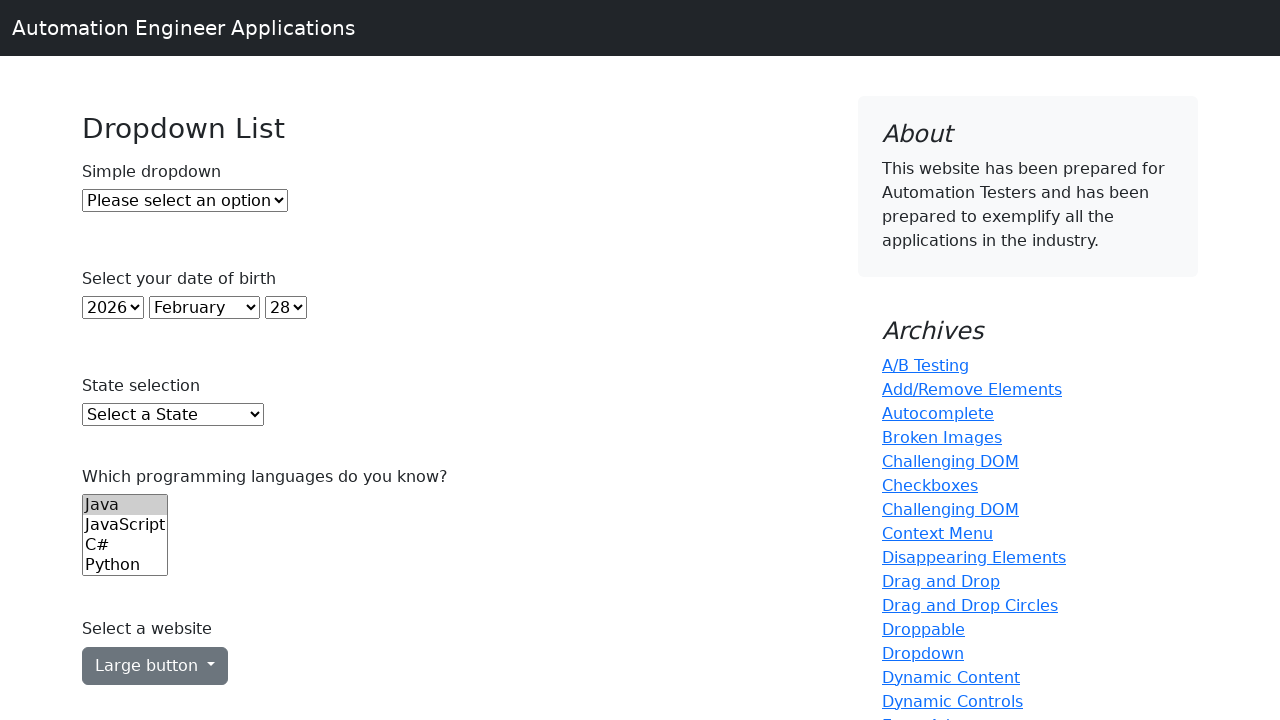

Waited 500ms after selecting Java
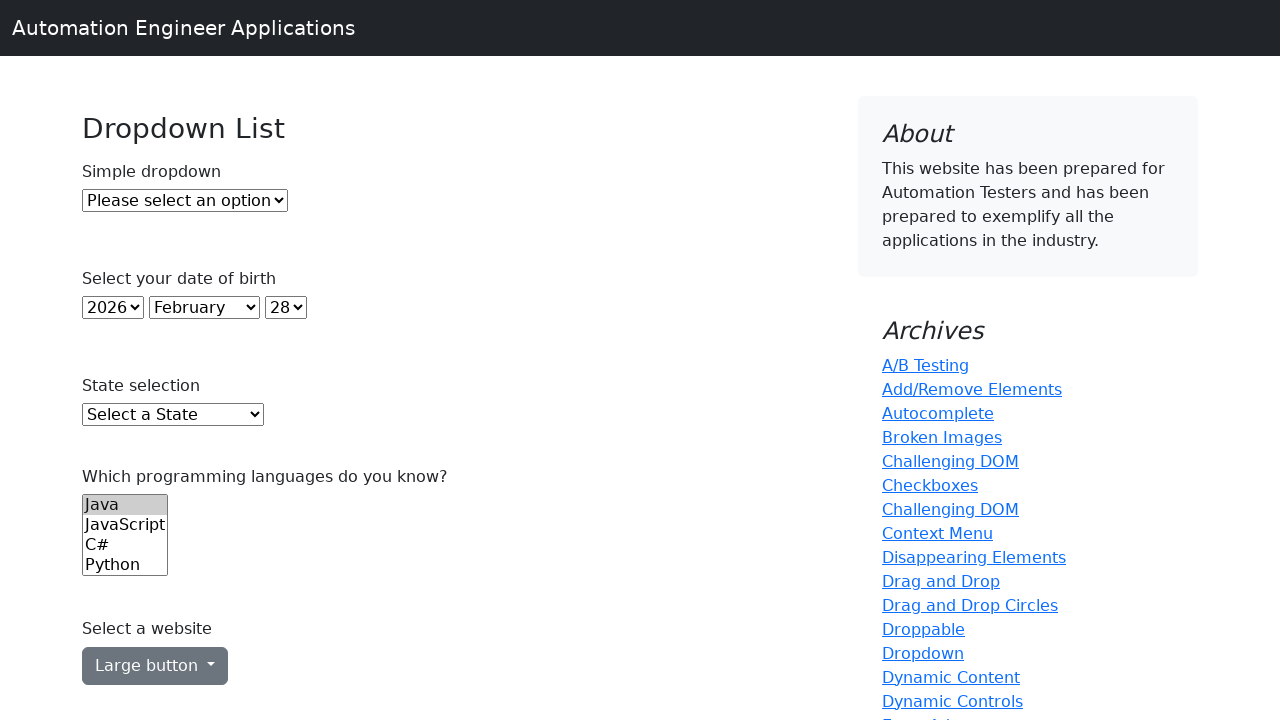

Selected C (index 2) from programming languages dropdown on (//select)[6]
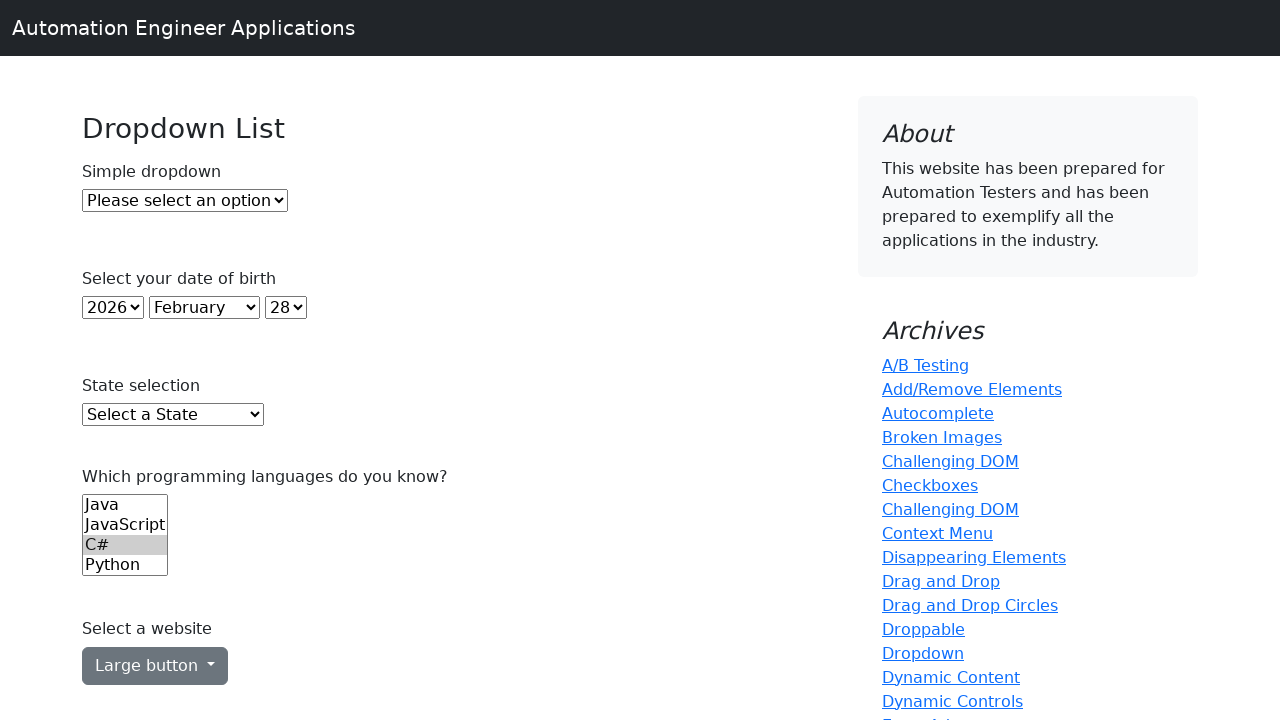

Waited 500ms after selecting C
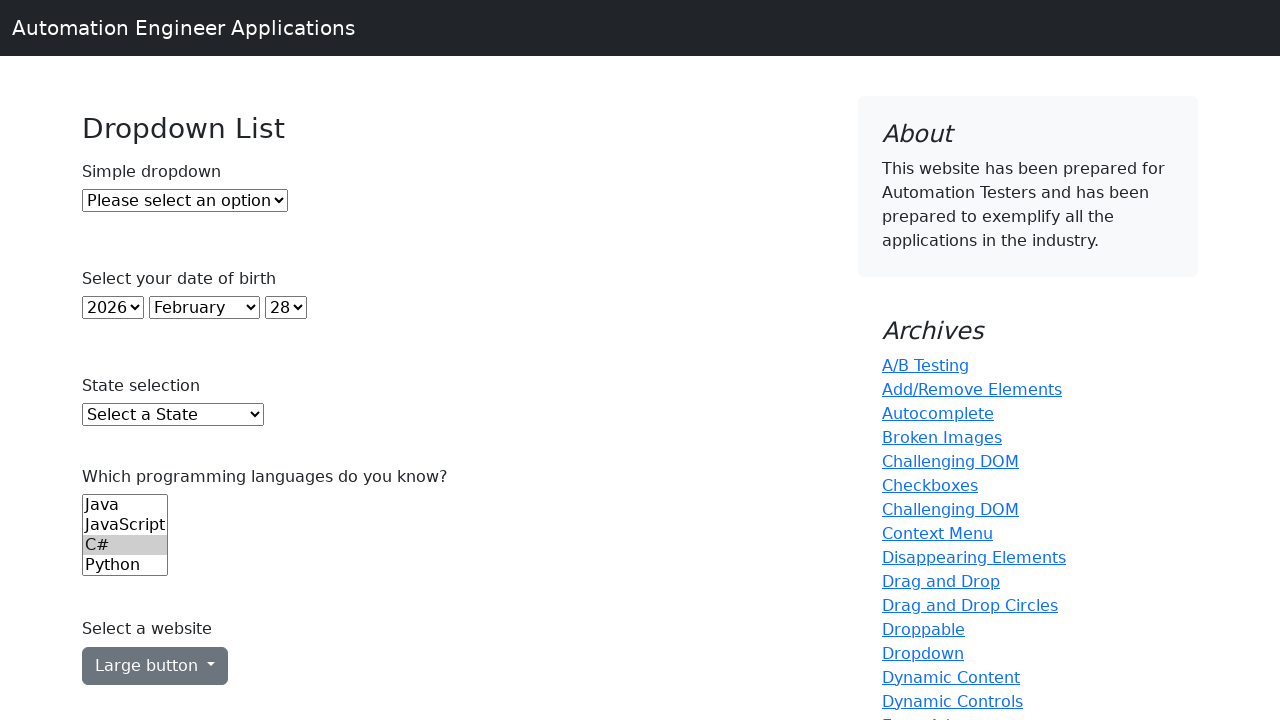

Selected C++ (index 3) from programming languages dropdown on (//select)[6]
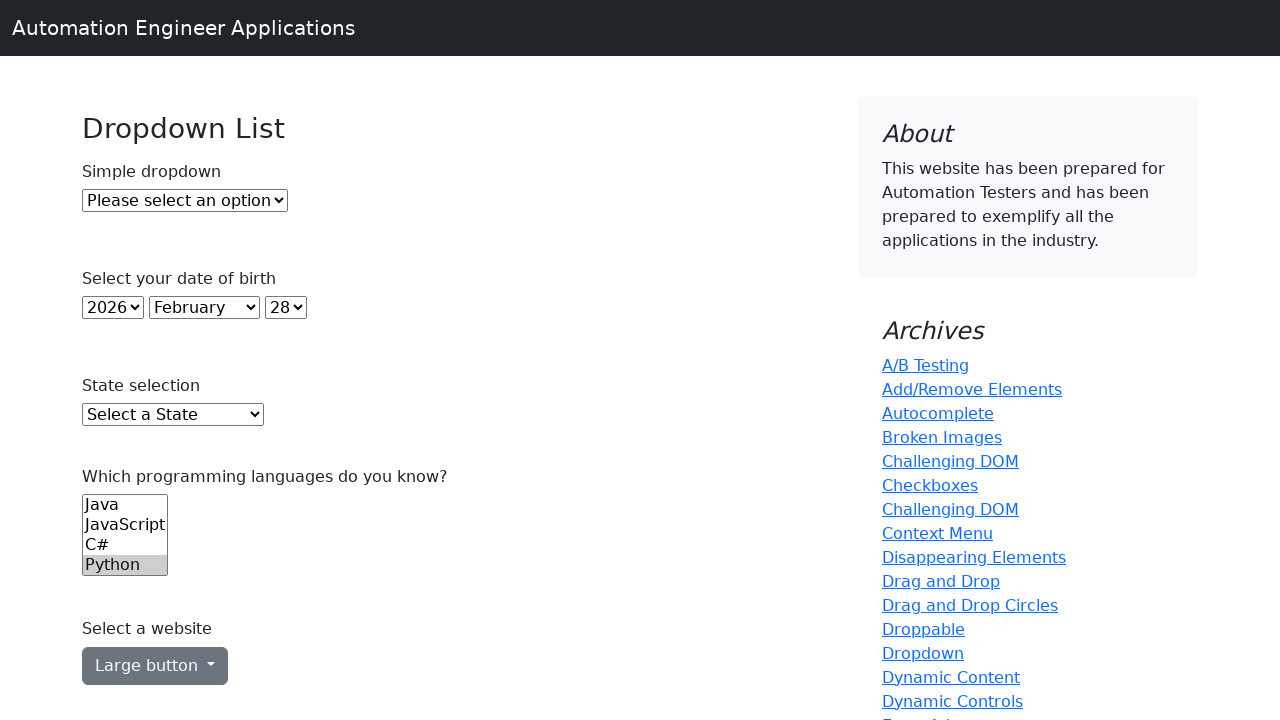

Waited 500ms after selecting C++
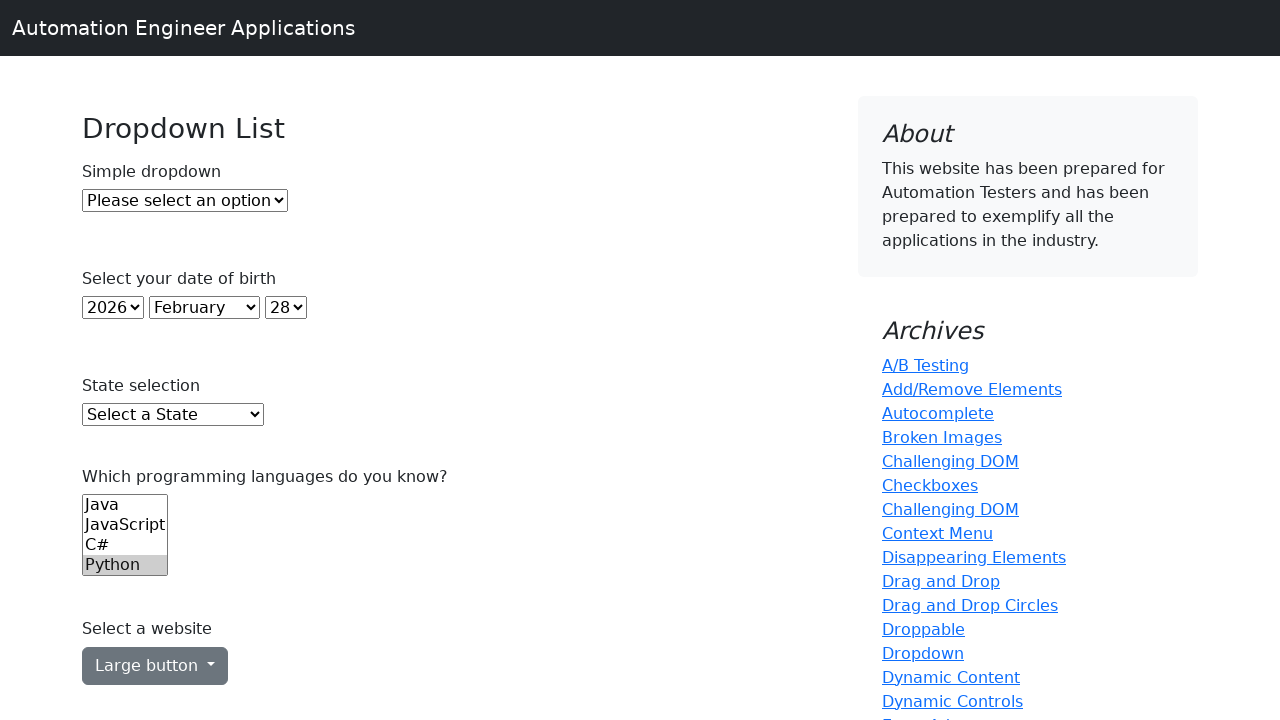

Selected C# (index 4) from programming languages dropdown on (//select)[6]
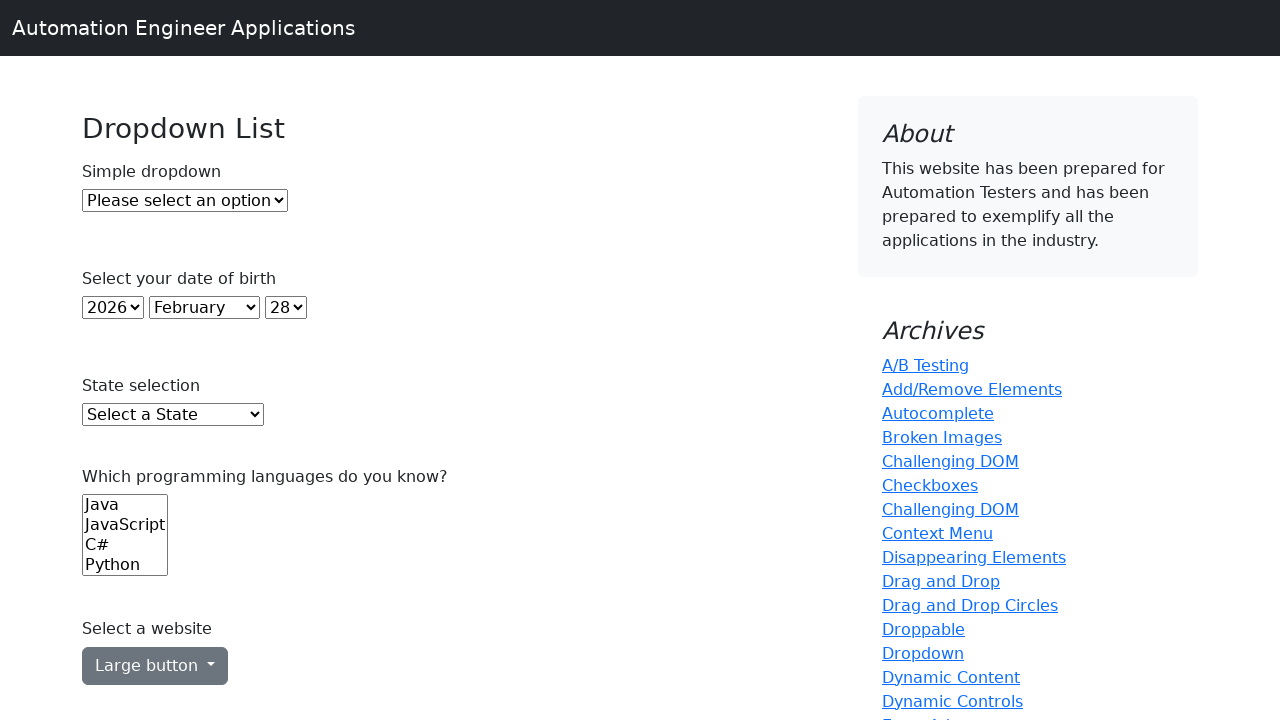

Waited 500ms after selecting C#
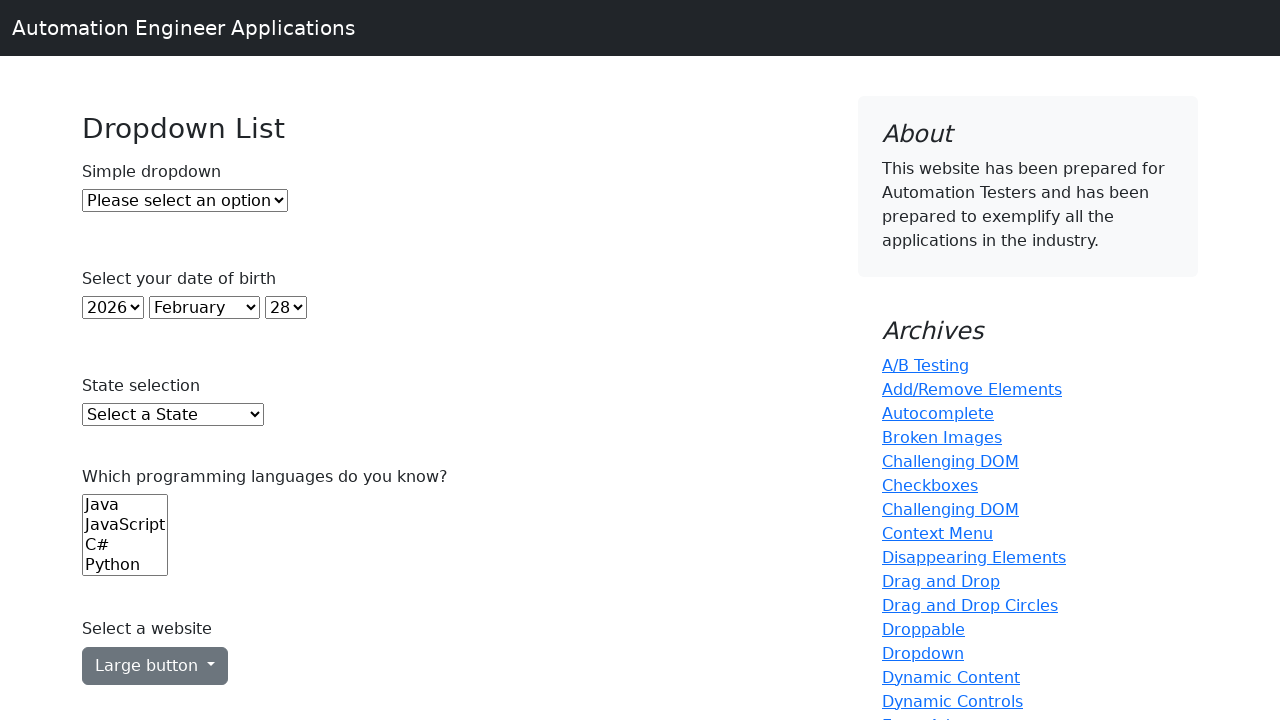

Deselected all options from programming languages dropdown using JavaScript
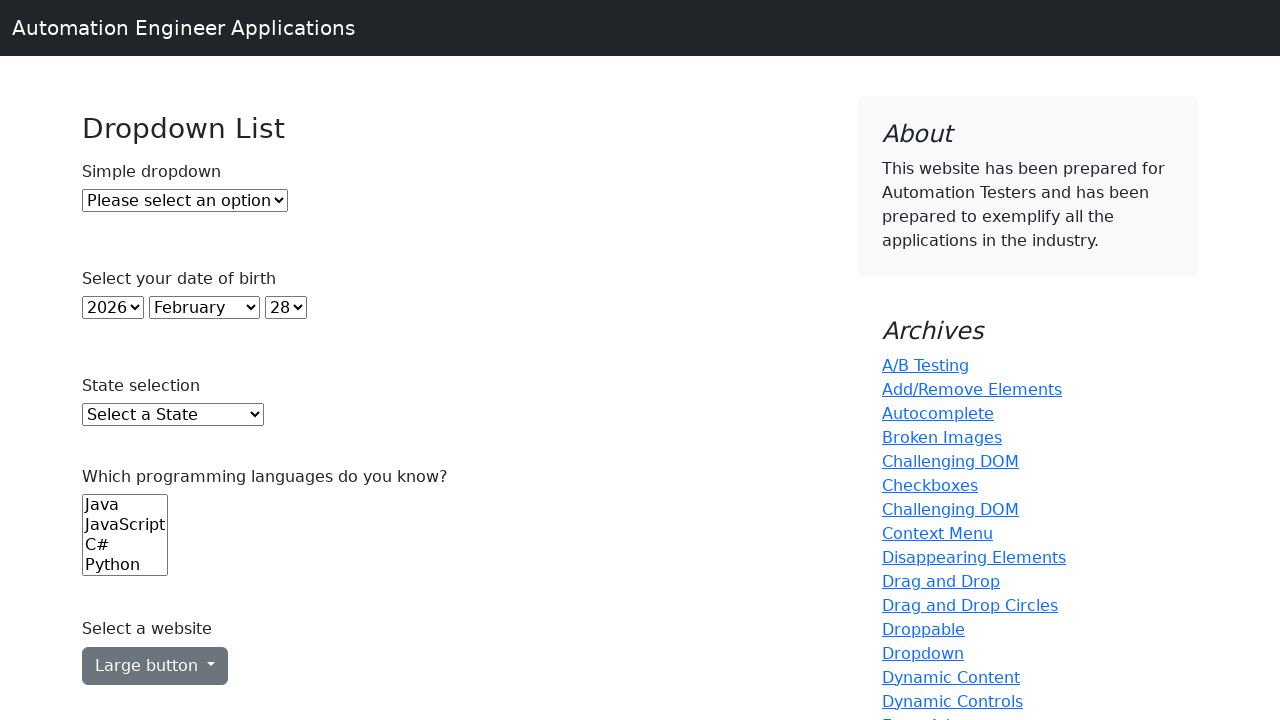

Waited 500ms after deselecting all options
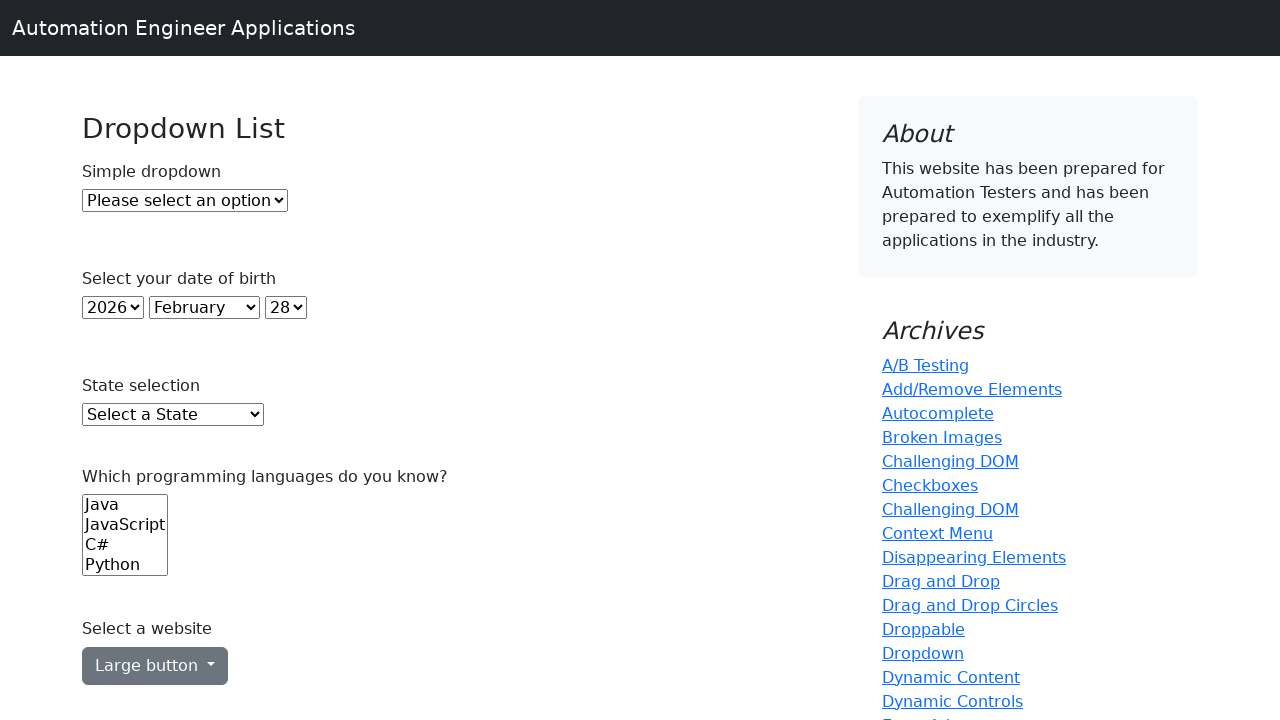

Selected Java by visible text from programming languages dropdown on (//select)[6]
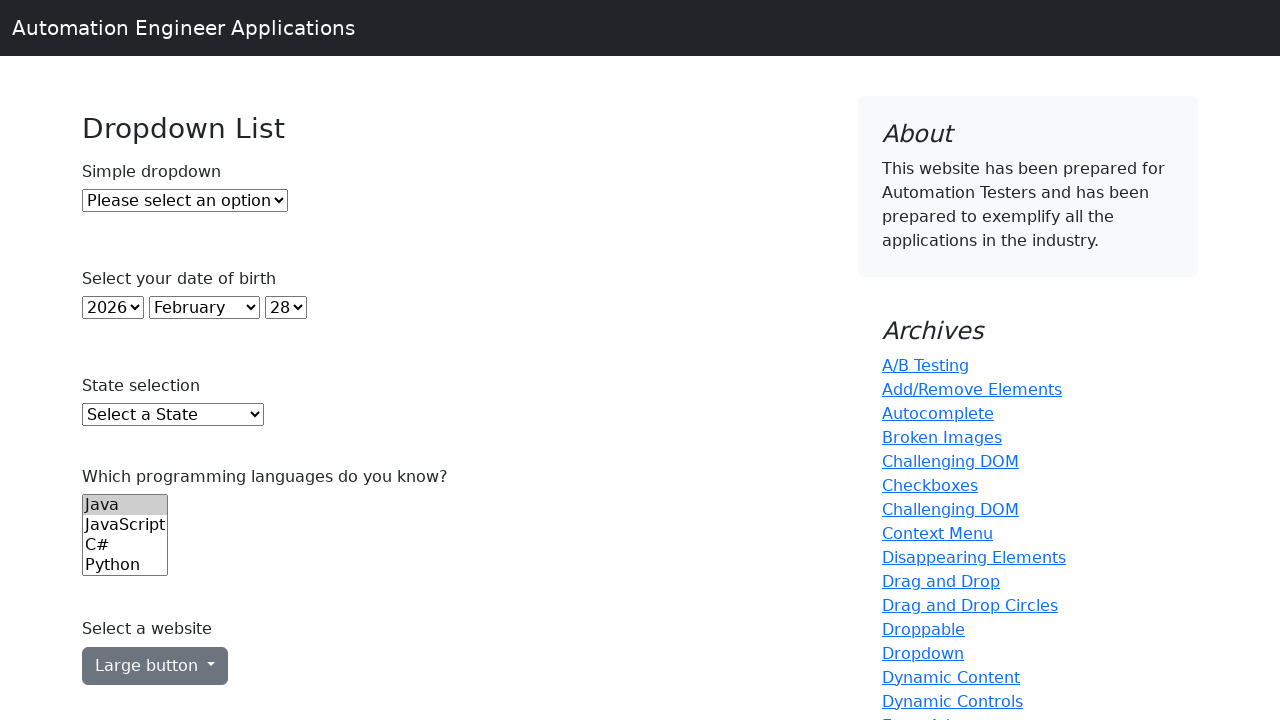

Waited 500ms after selecting Java by text
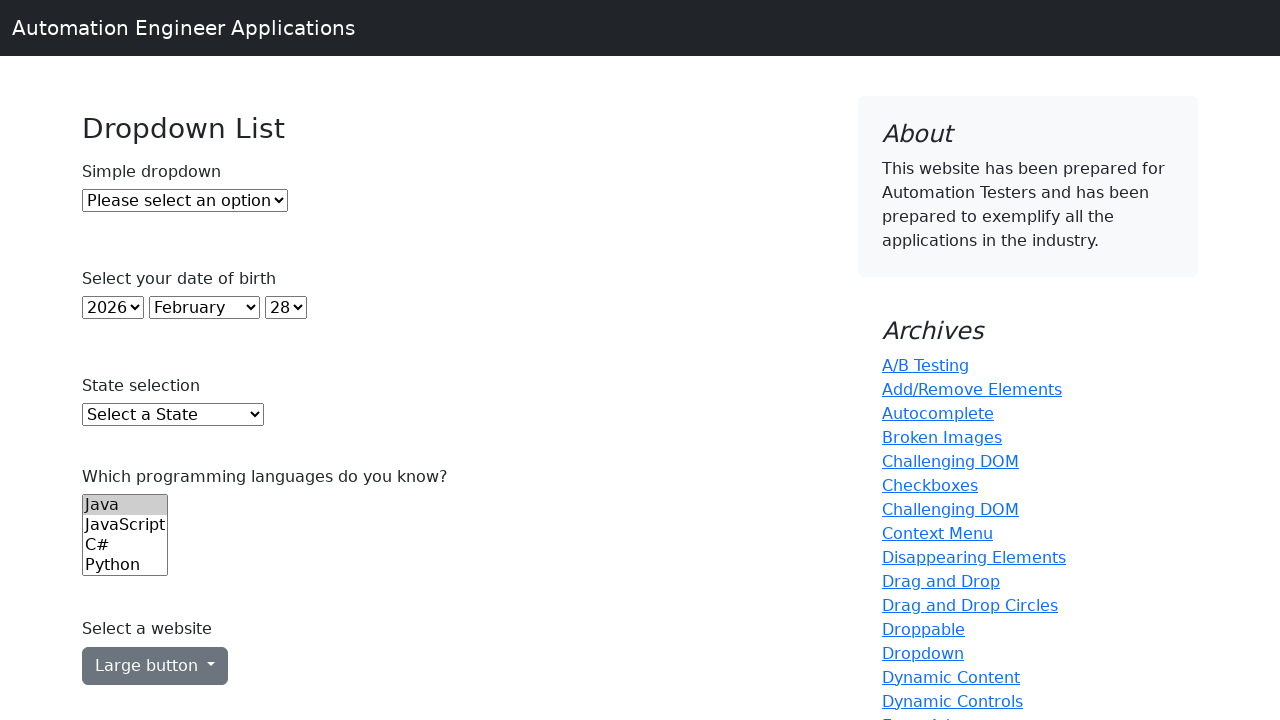

Selected C++ (index 3) by index from programming languages dropdown on (//select)[6]
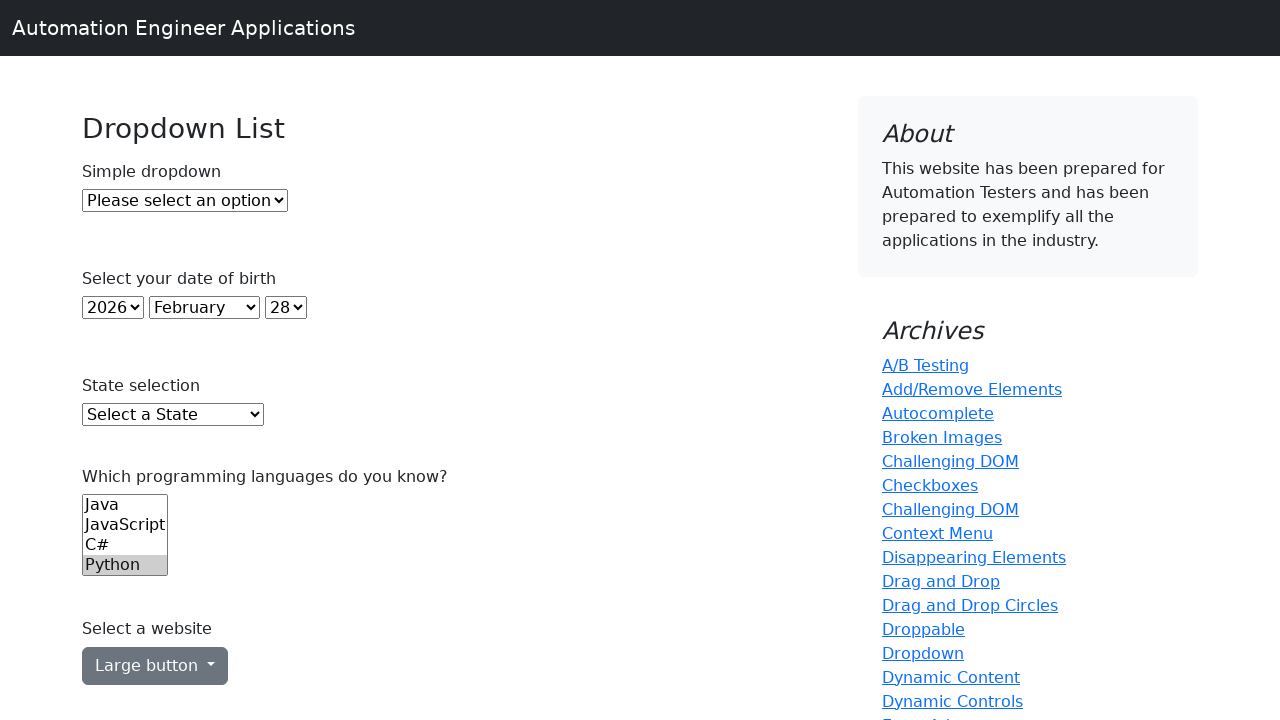

Waited 500ms after selecting C++ by index
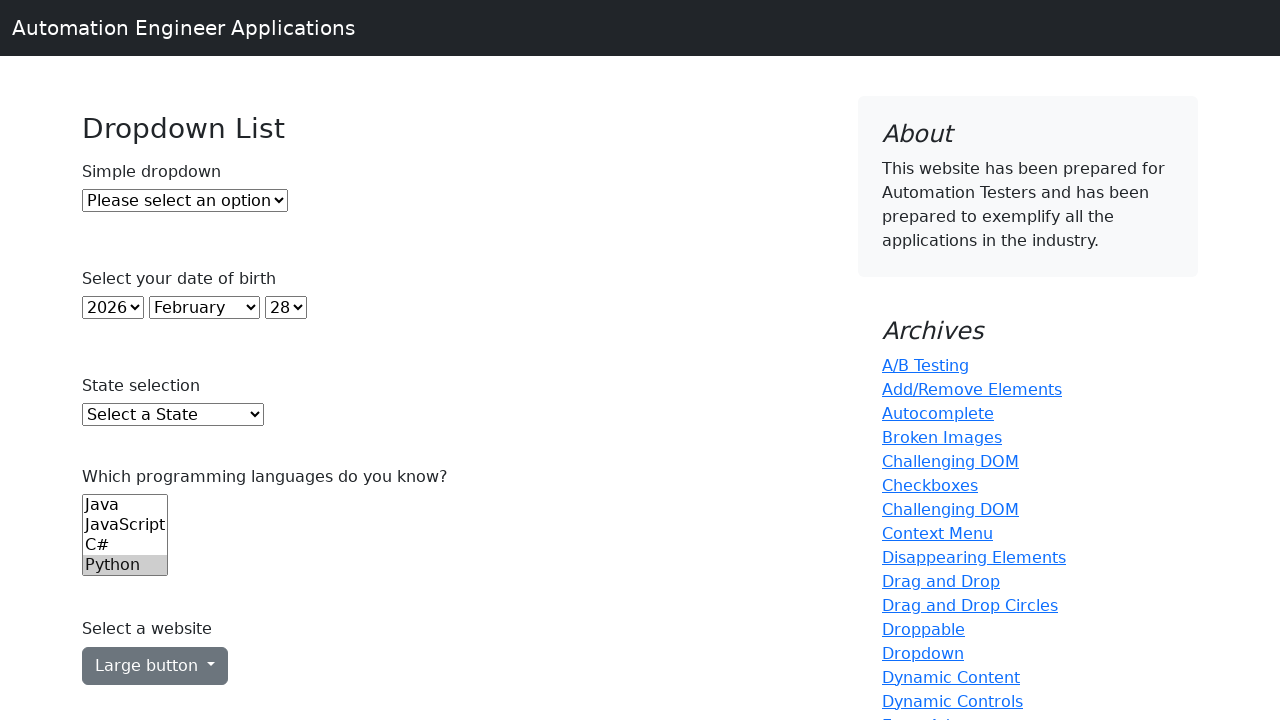

Selected JavaScript (value 'js') from programming languages dropdown on (//select)[6]
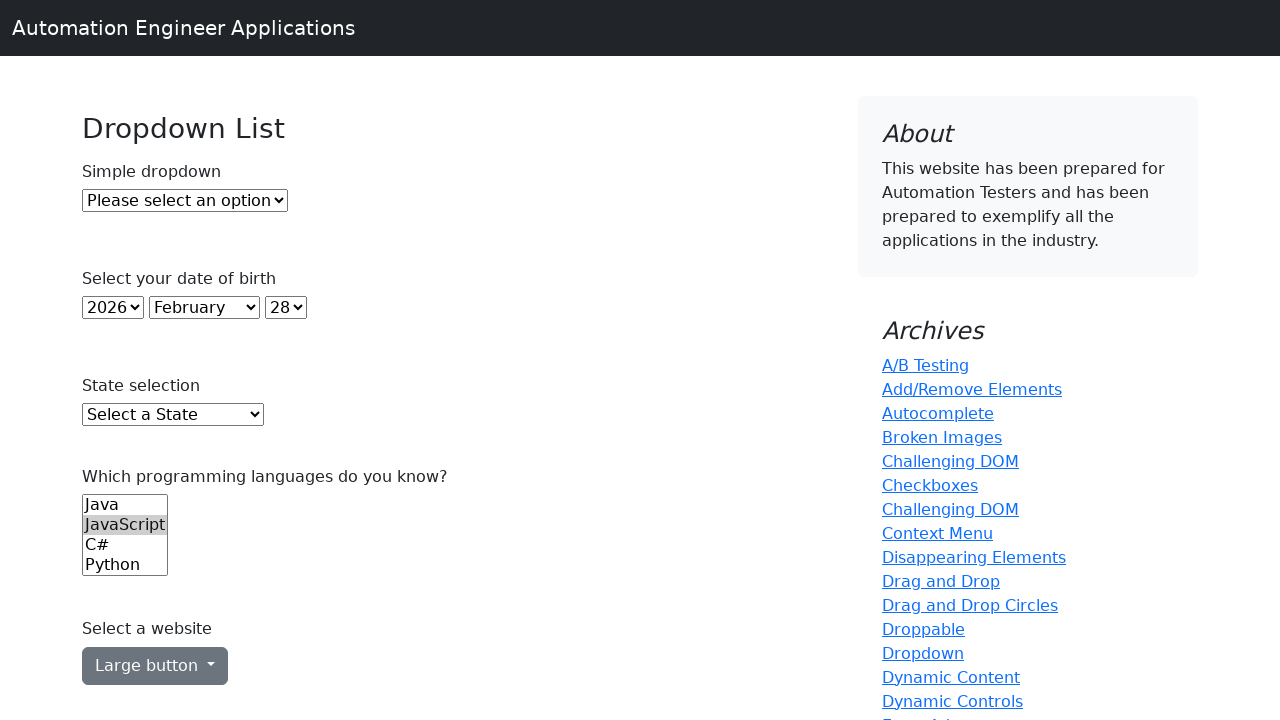

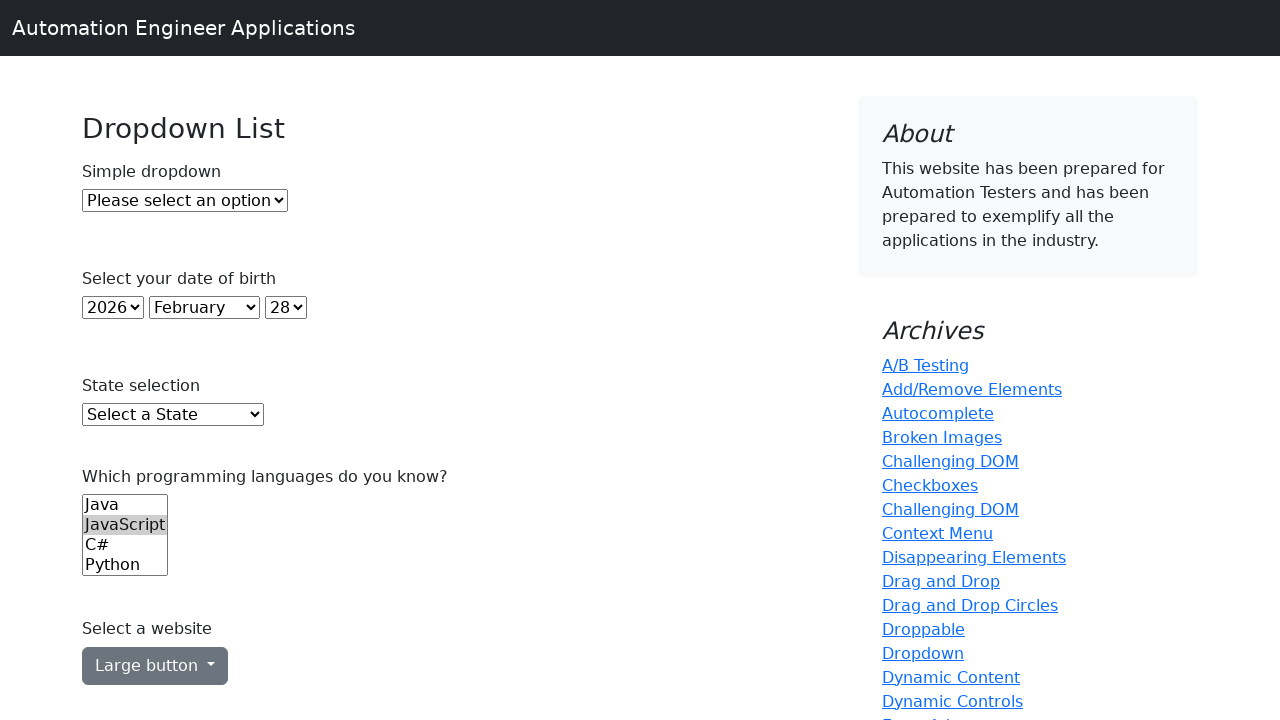